Tests handling of iframes by clicking buttons inside nested frames and verifying the text changes after clicking

Starting URL: https://www.leafground.com/frame.xhtml

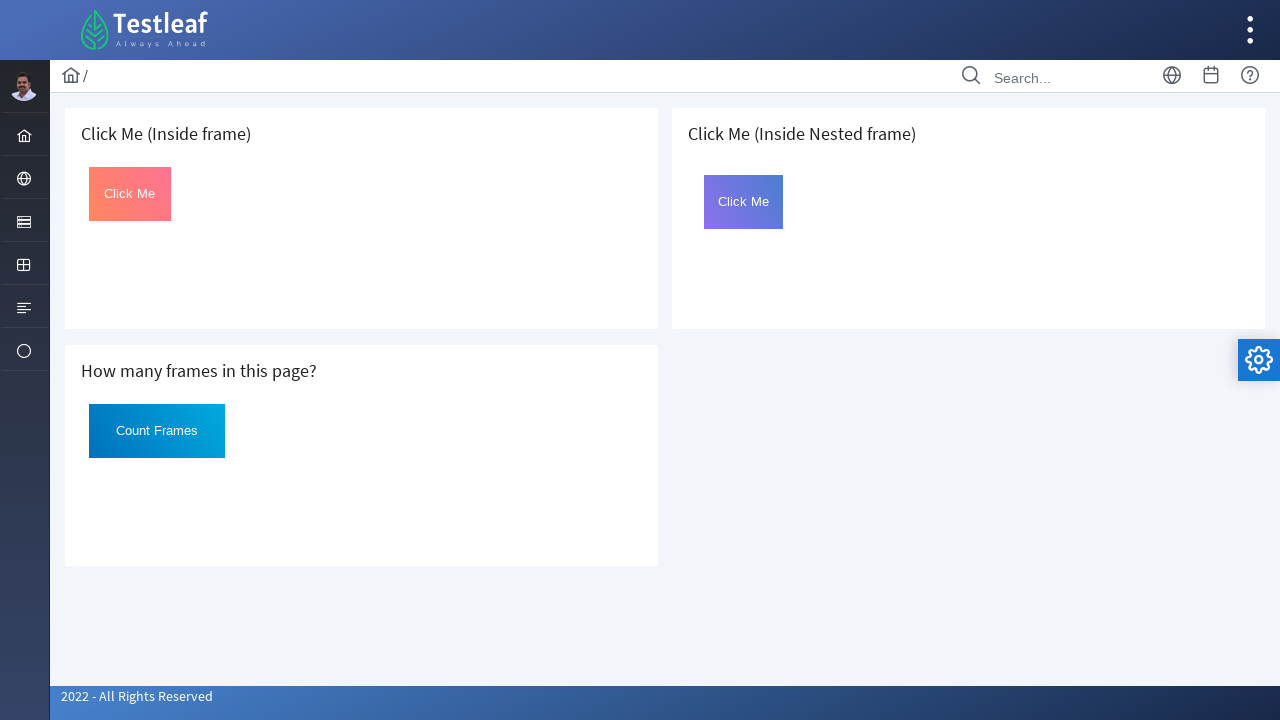

Retrieved all frames from the page
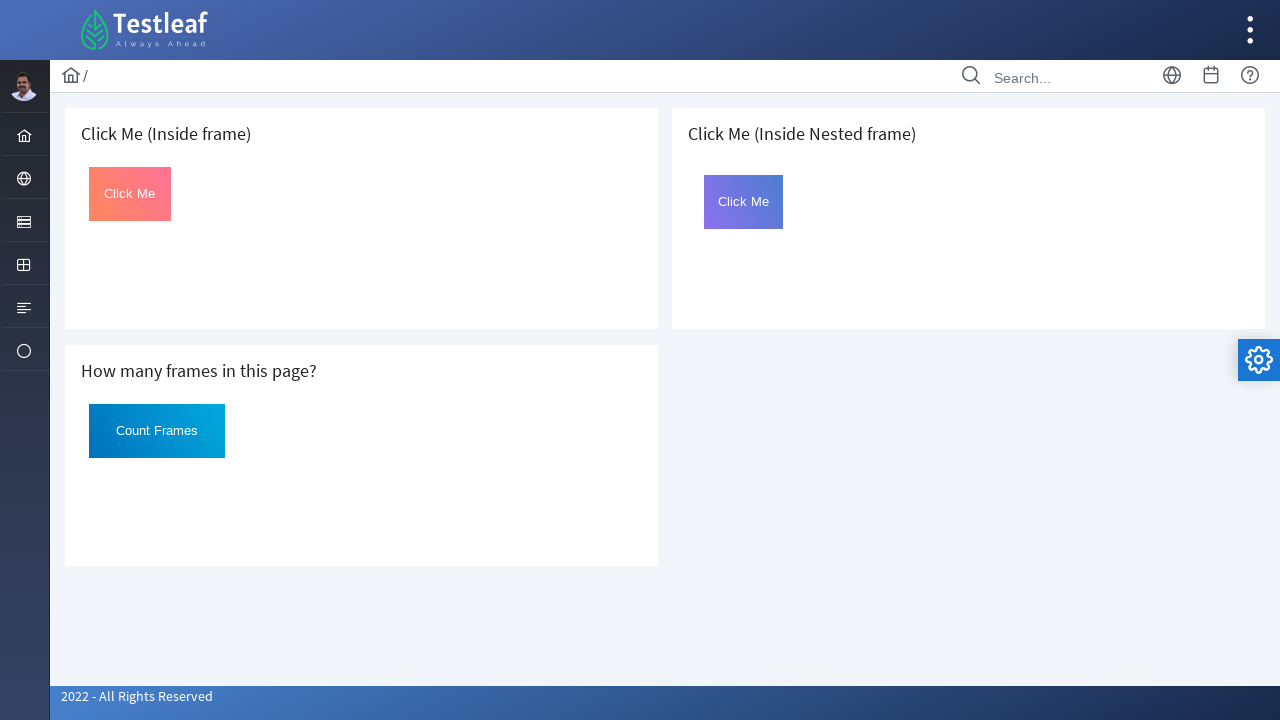

Accessed the first iframe (index 1)
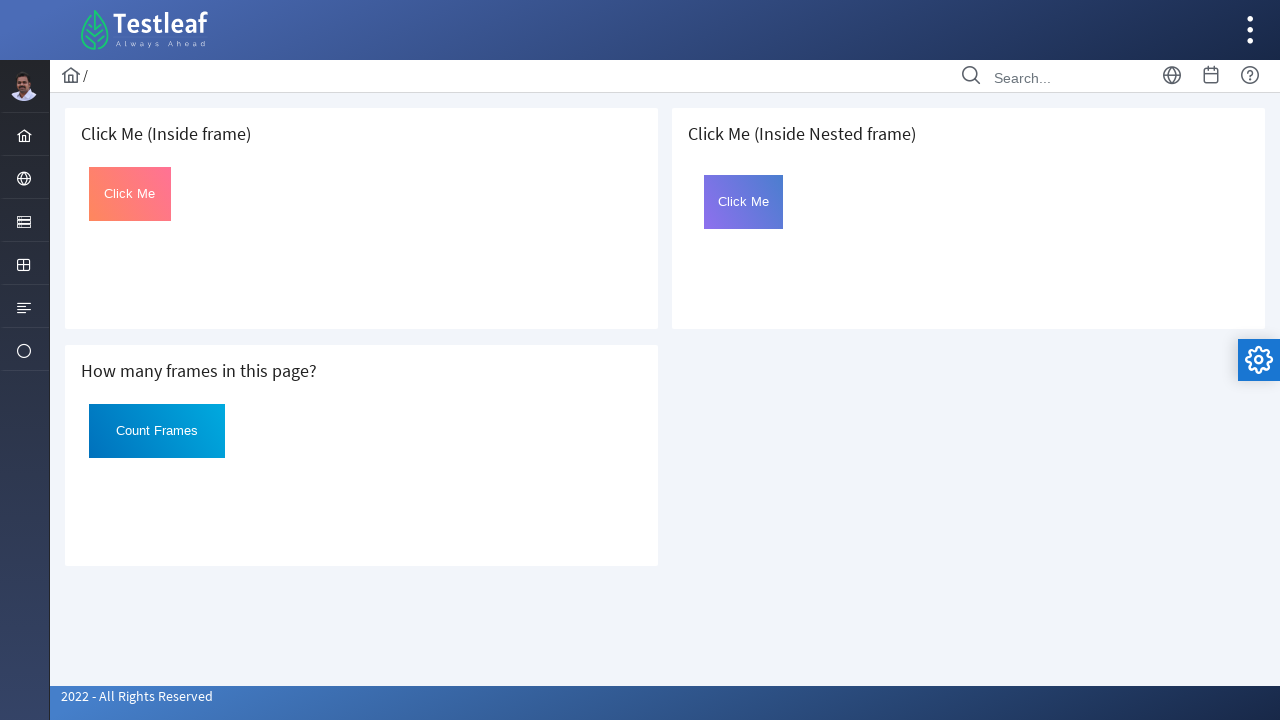

Clicked button inside the first iframe at (130, 194) on #Click
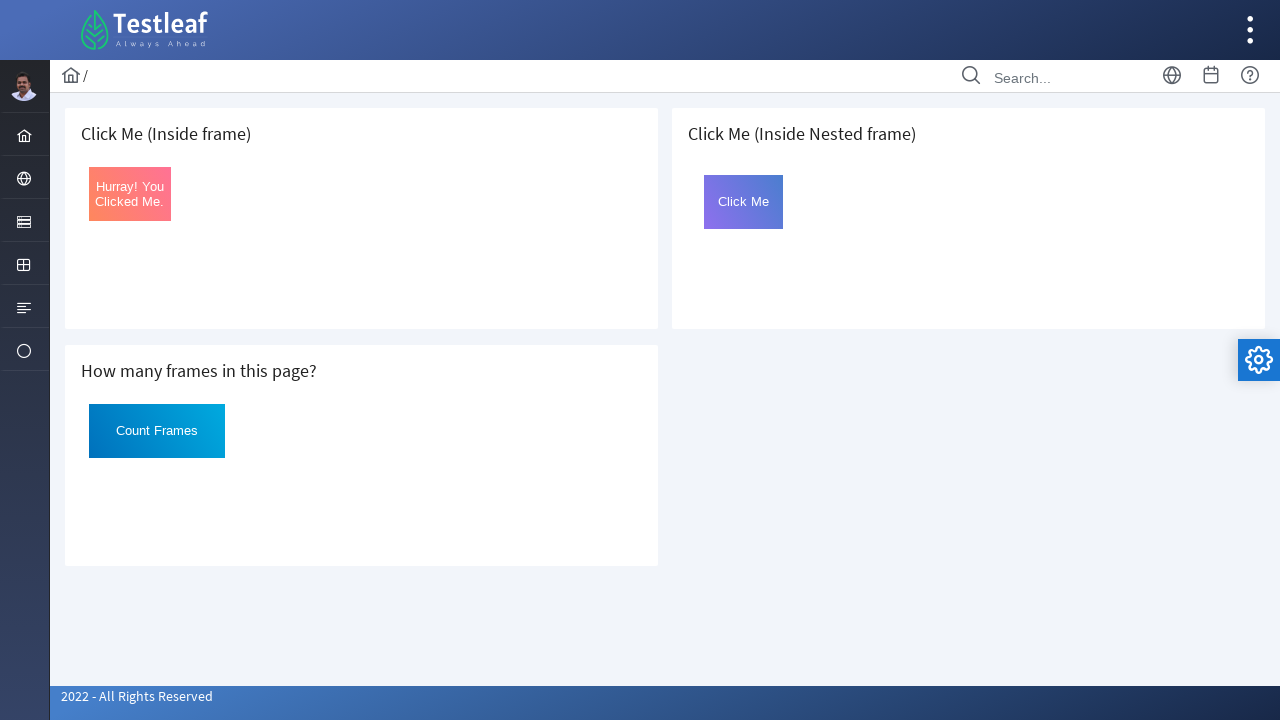

Accessed the fourth frame (nested frame at index 4)
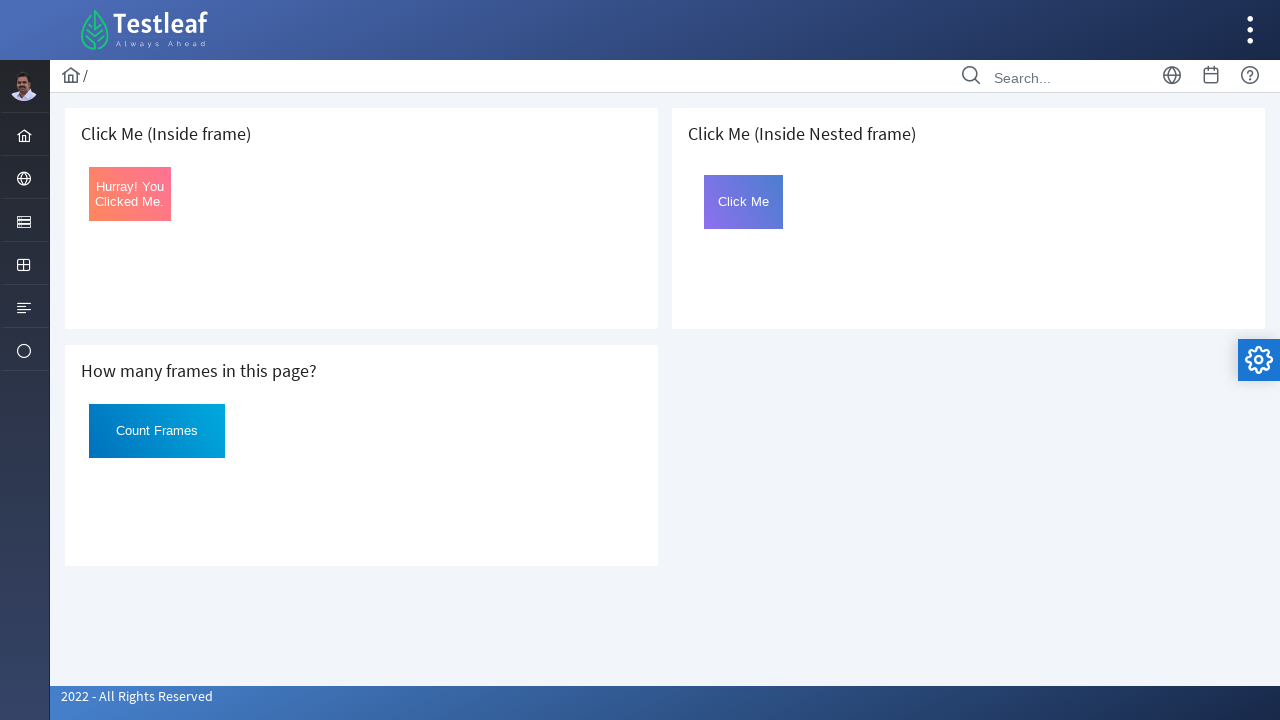

Clicked button inside the fourth (nested) iframe at (744, 202) on #Click
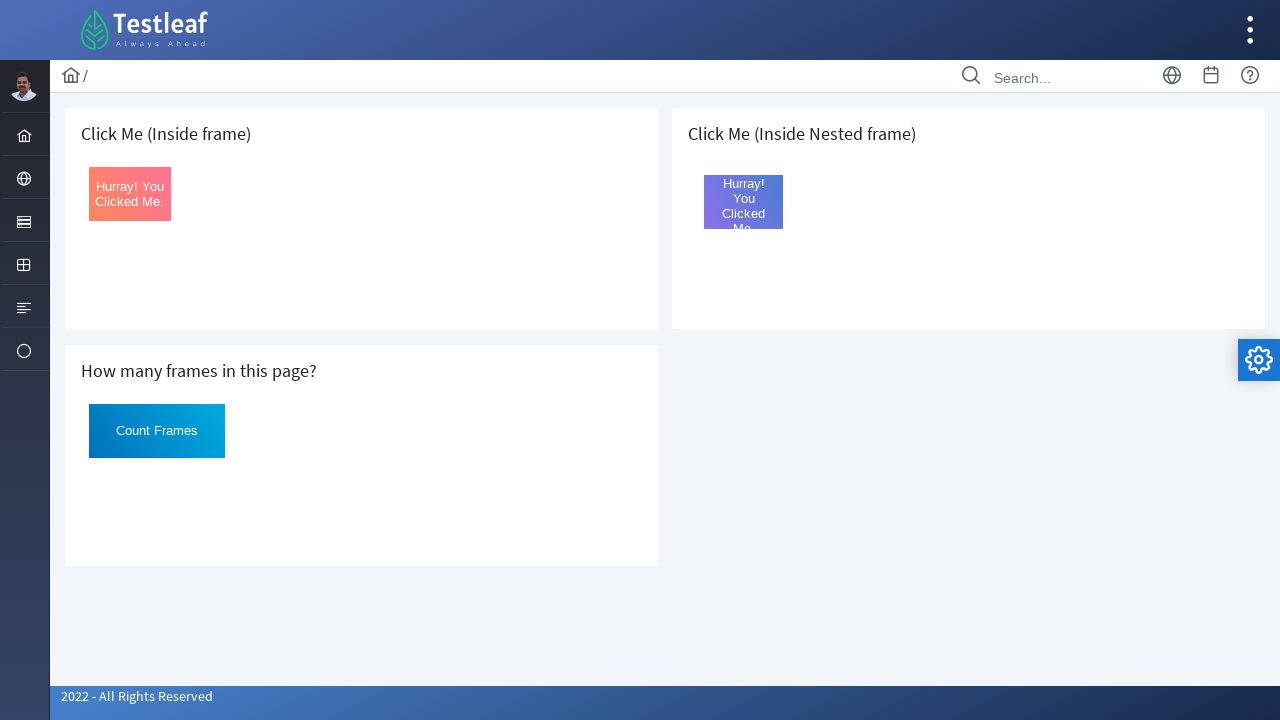

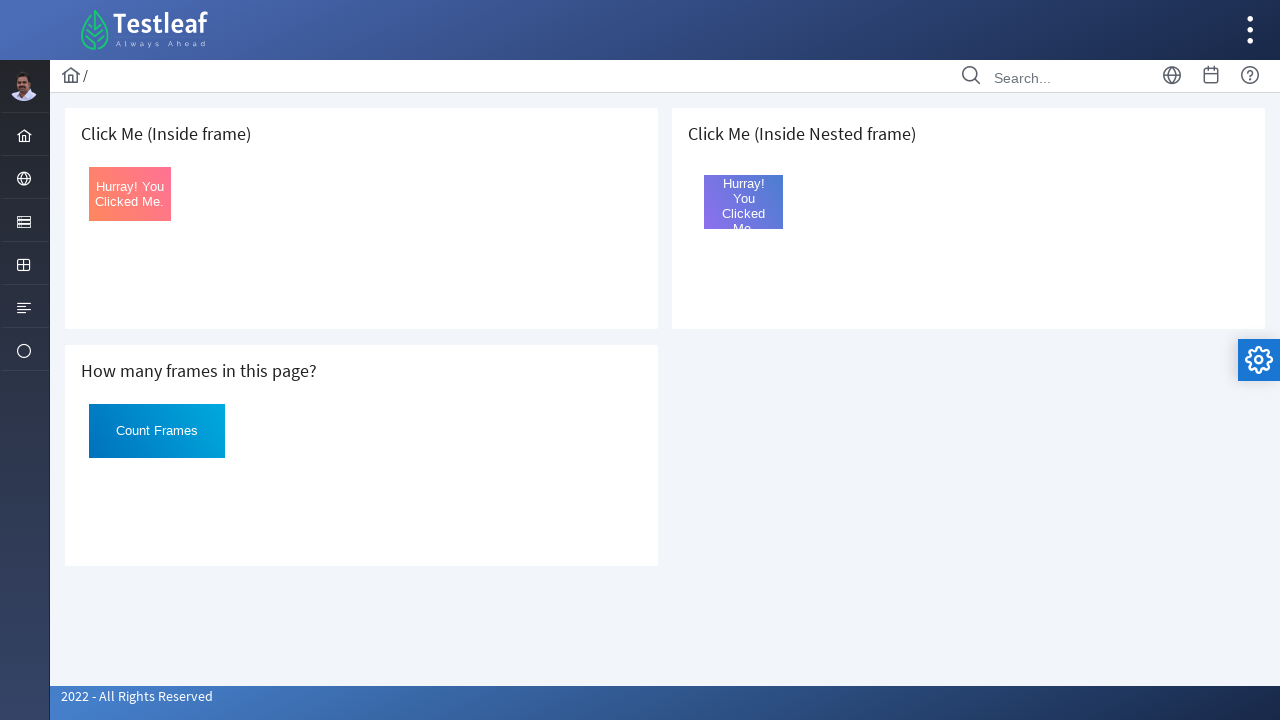